Tests drag and drop functionality by dragging one element and dropping it onto another

Starting URL: https://www.qa-practice.com/elements/dragndrop/boxes

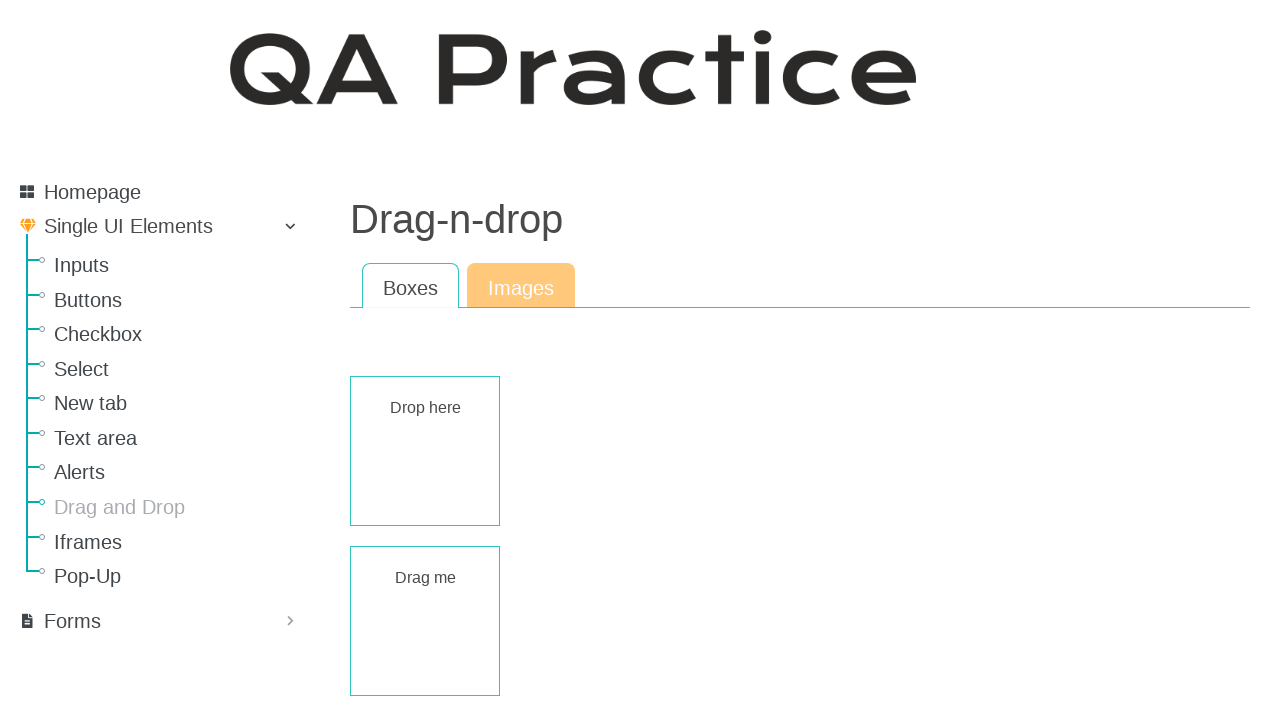

Waited for map list table body to load
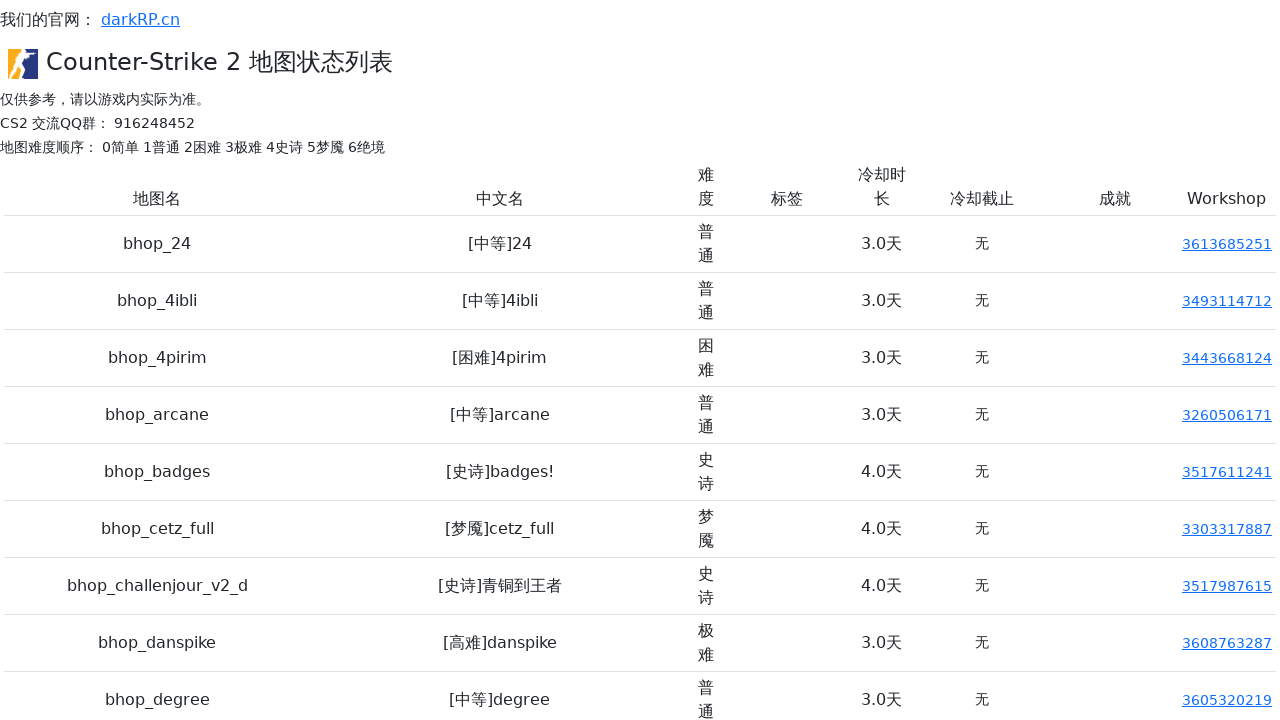

Verified table rows are present in the map list
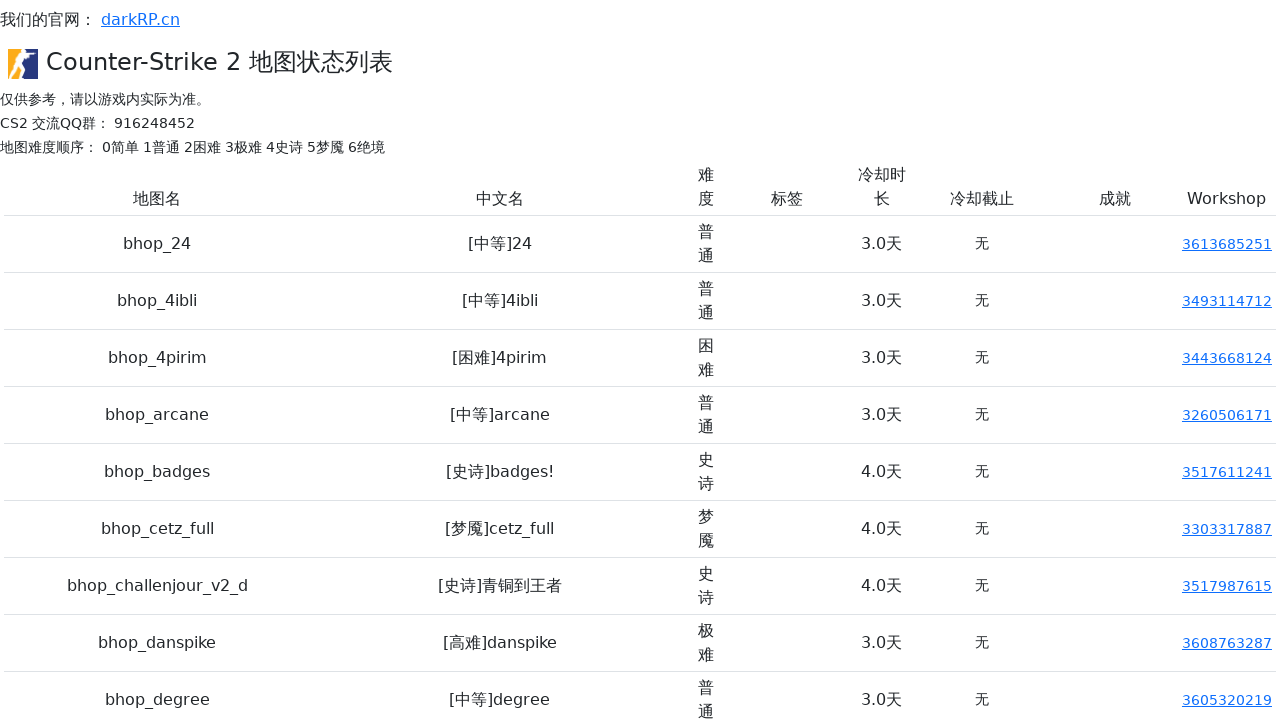

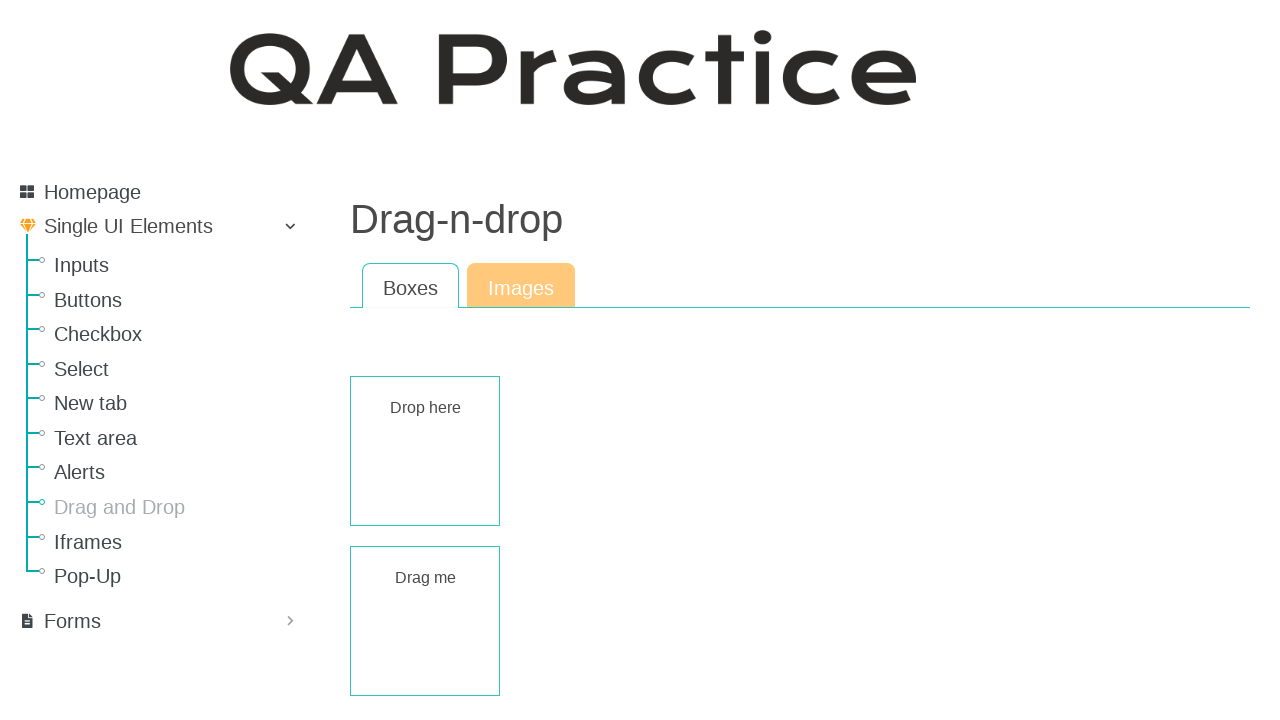